Tests alert handling by clicking a button that triggers an alert, reading its text, and accepting it

Starting URL: https://seleniumautomationpractice.blogspot.com/2018/01/blog-post.html

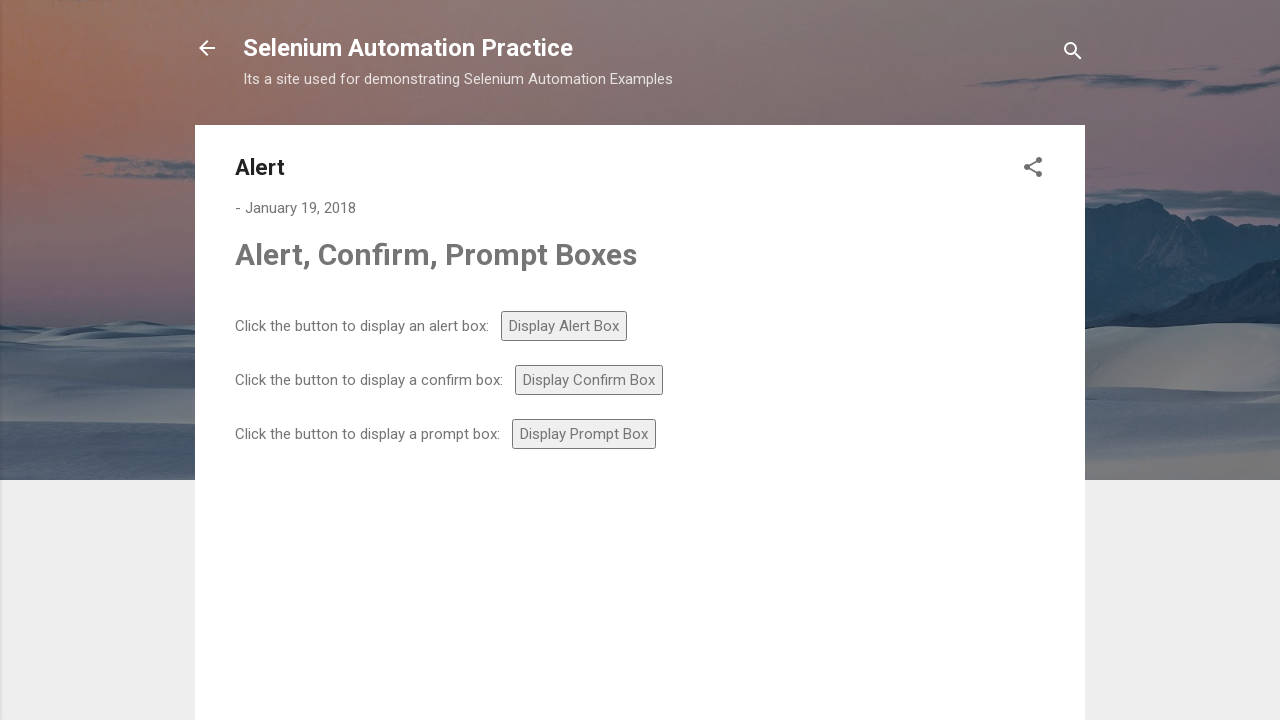

Navigated to alert test page
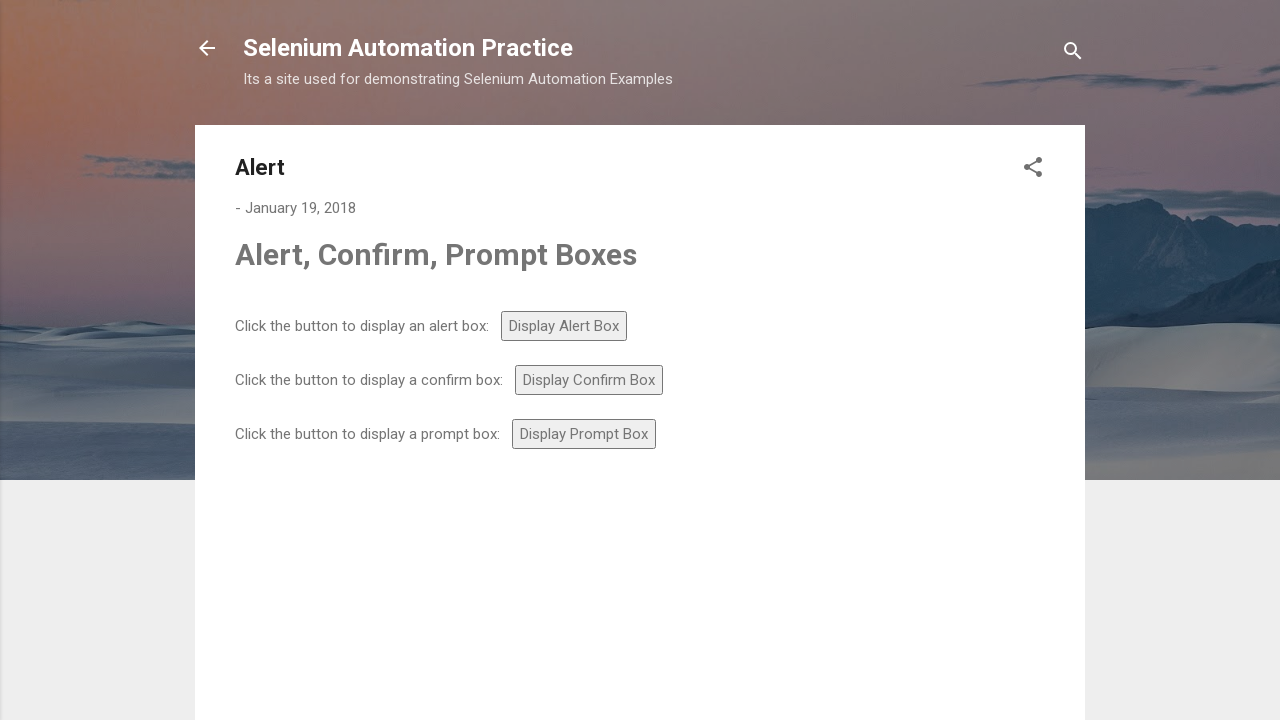

Clicked alert button to trigger alert dialog at (564, 326) on #alert
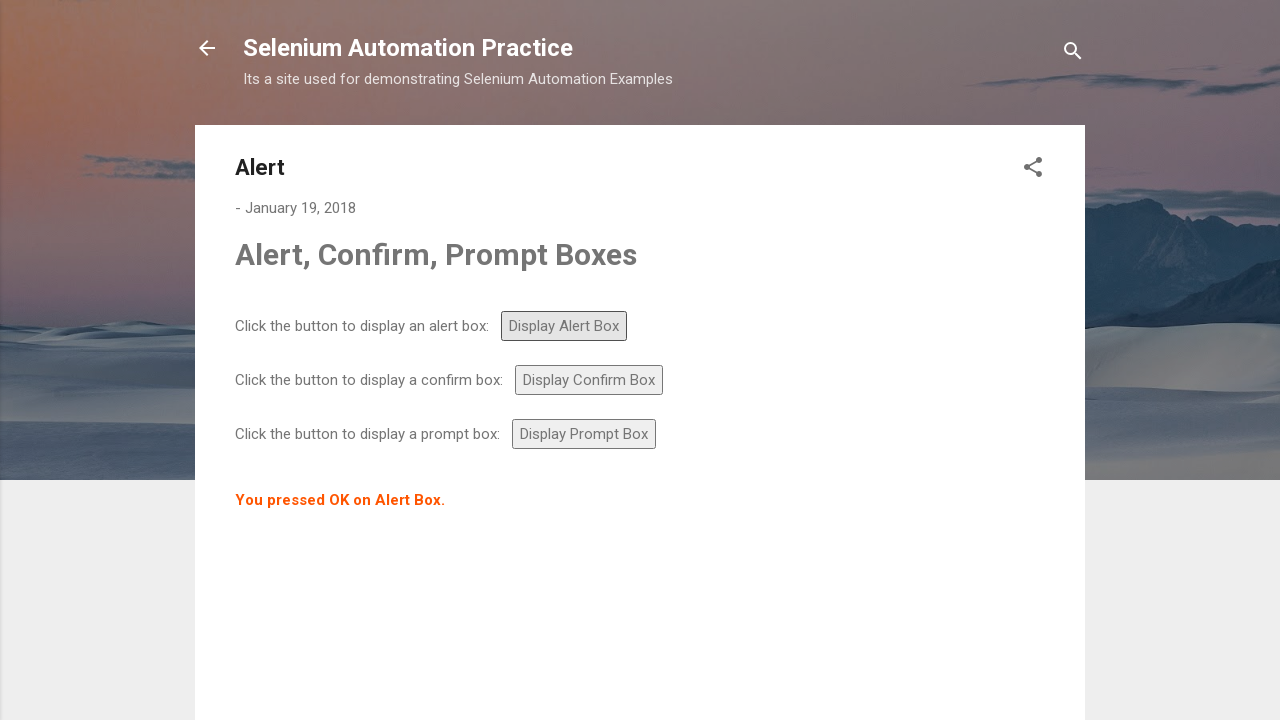

Set up alert dialog handler to accept alerts
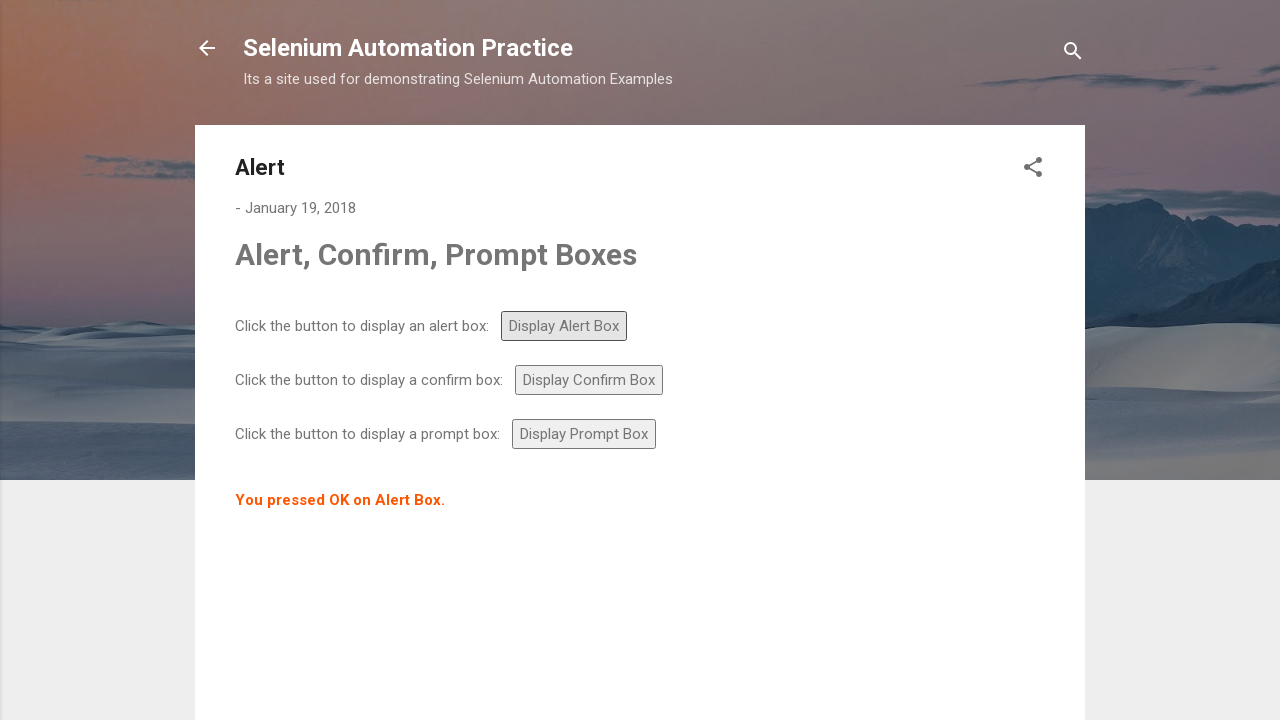

Clicked alert button again and accepted the alert dialog at (564, 326) on #alert
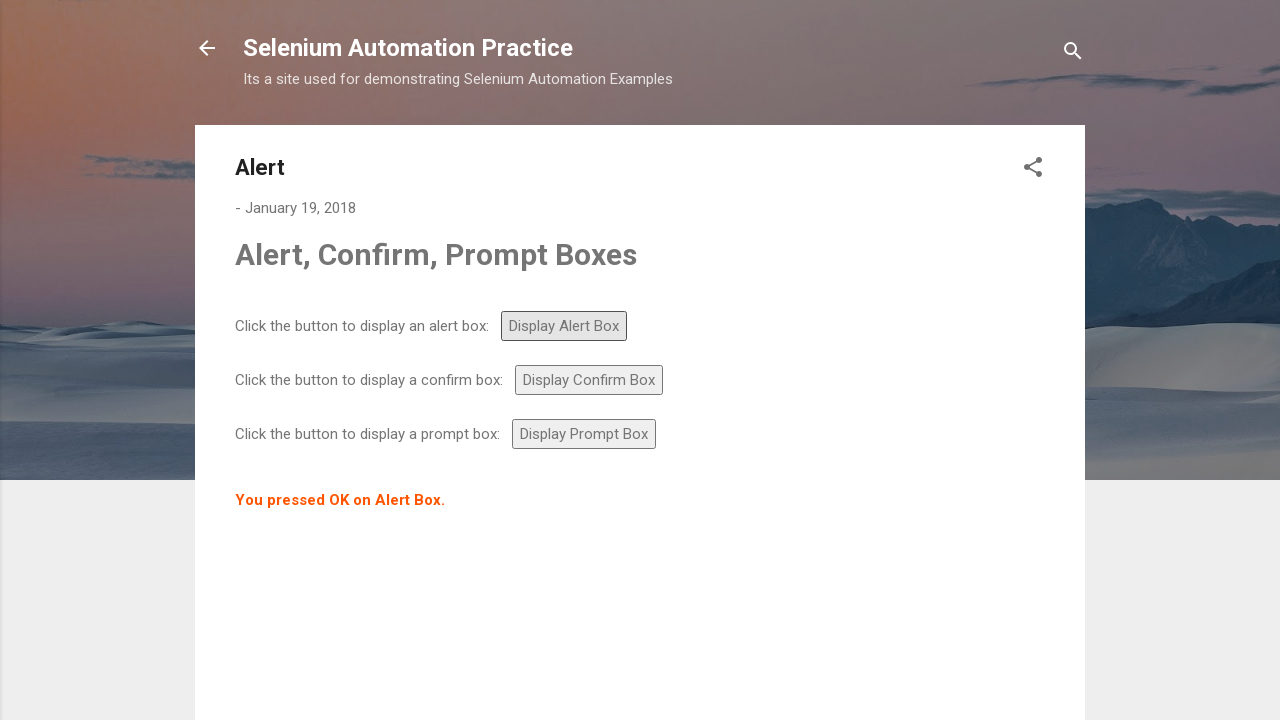

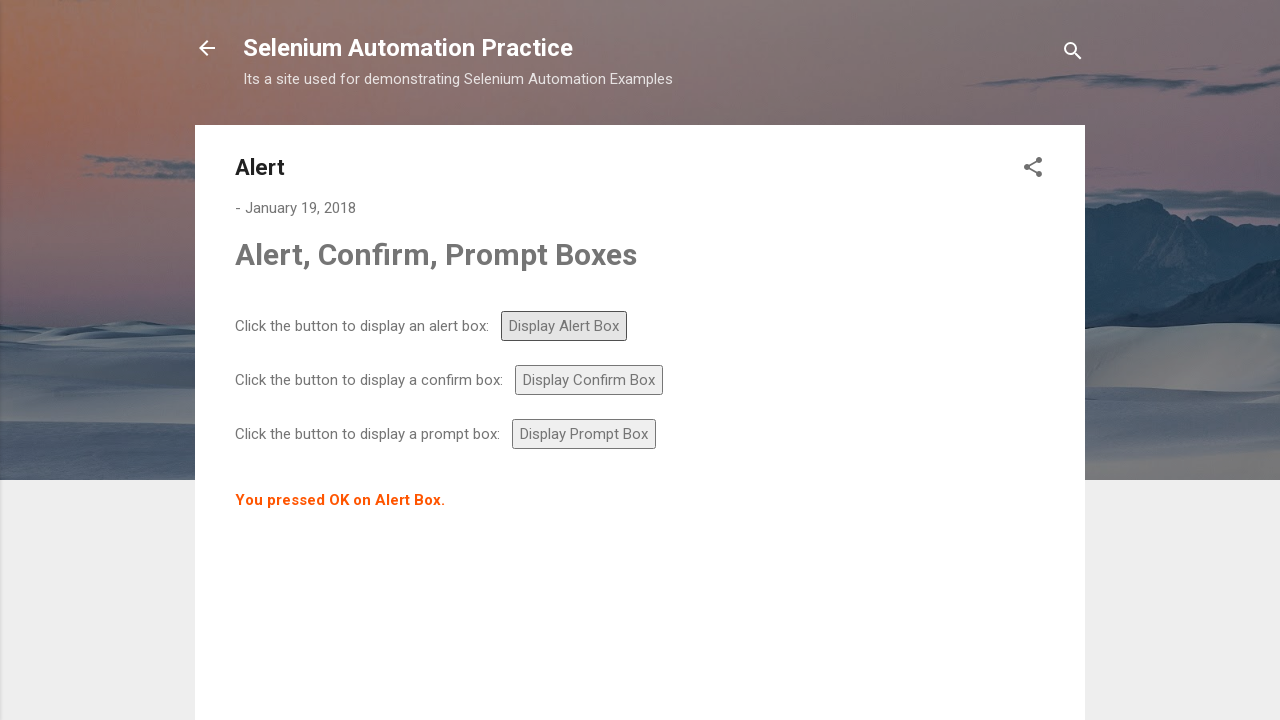